Tests multi-select functionality by using keyboard modifiers to select multiple options in a dropdown within an iframe

Starting URL: https://www.w3schools.com/tags/tryit.asp?filename=tryhtml_select_multiple

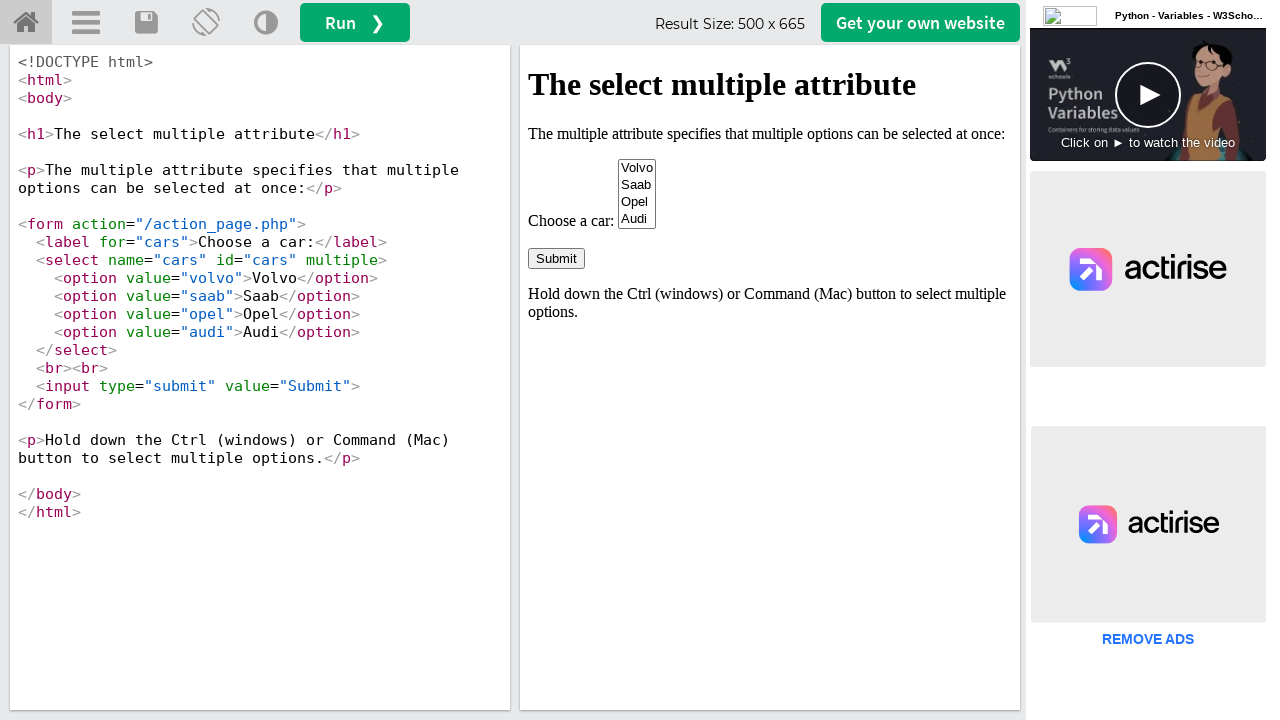

Located iframe containing the select element
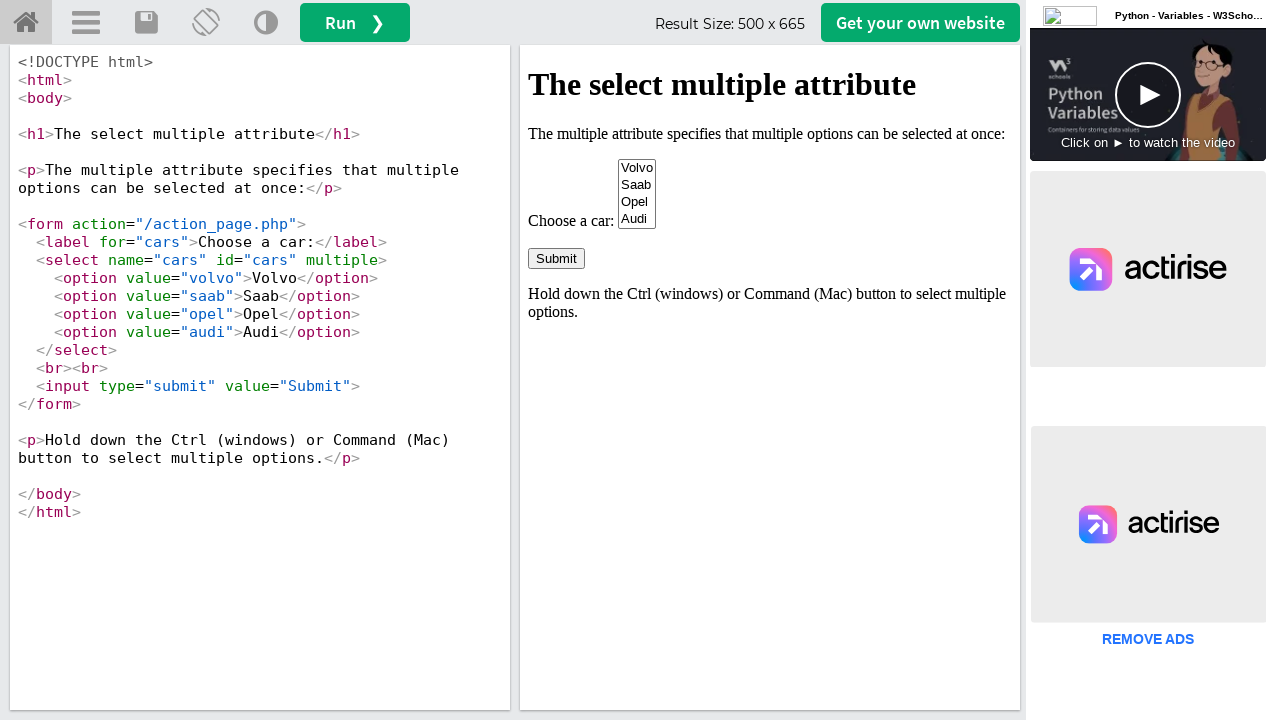

Pressed down Control key for multi-select
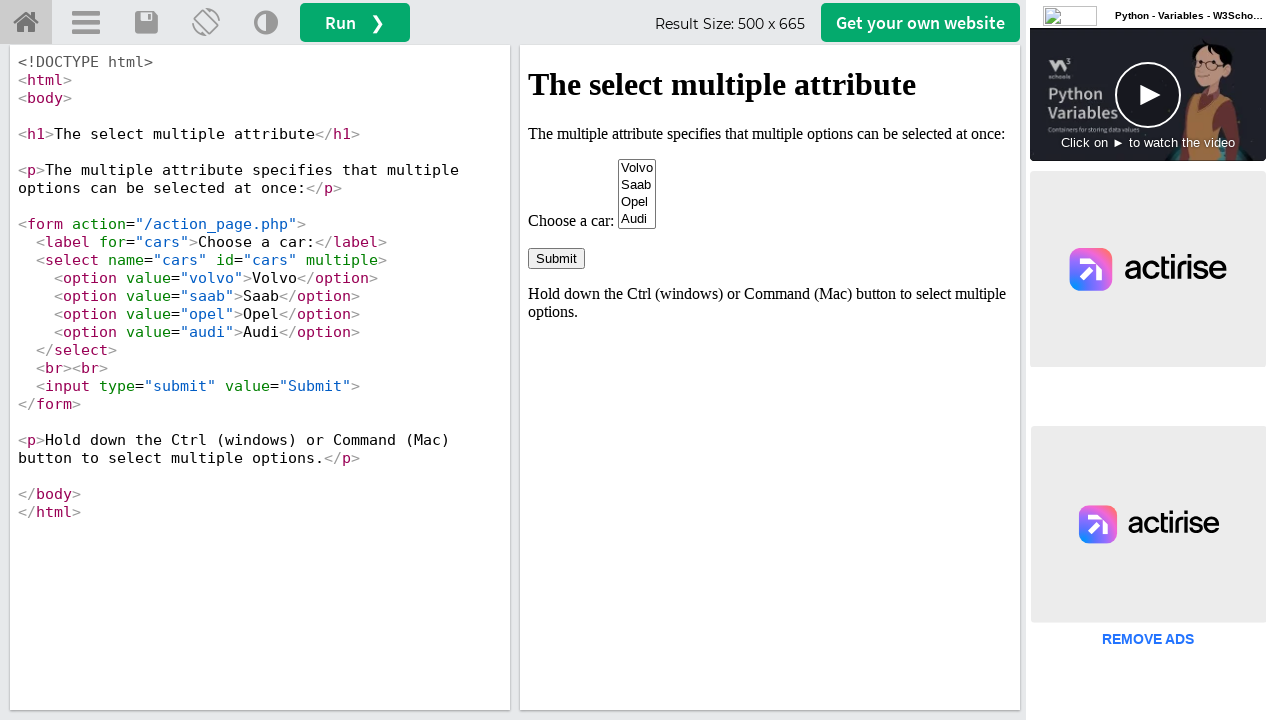

Clicked Volvo option while holding Control at (637, 168) on iframe#iframeResult >> internal:control=enter-frame >> xpath=//option[@value='vo
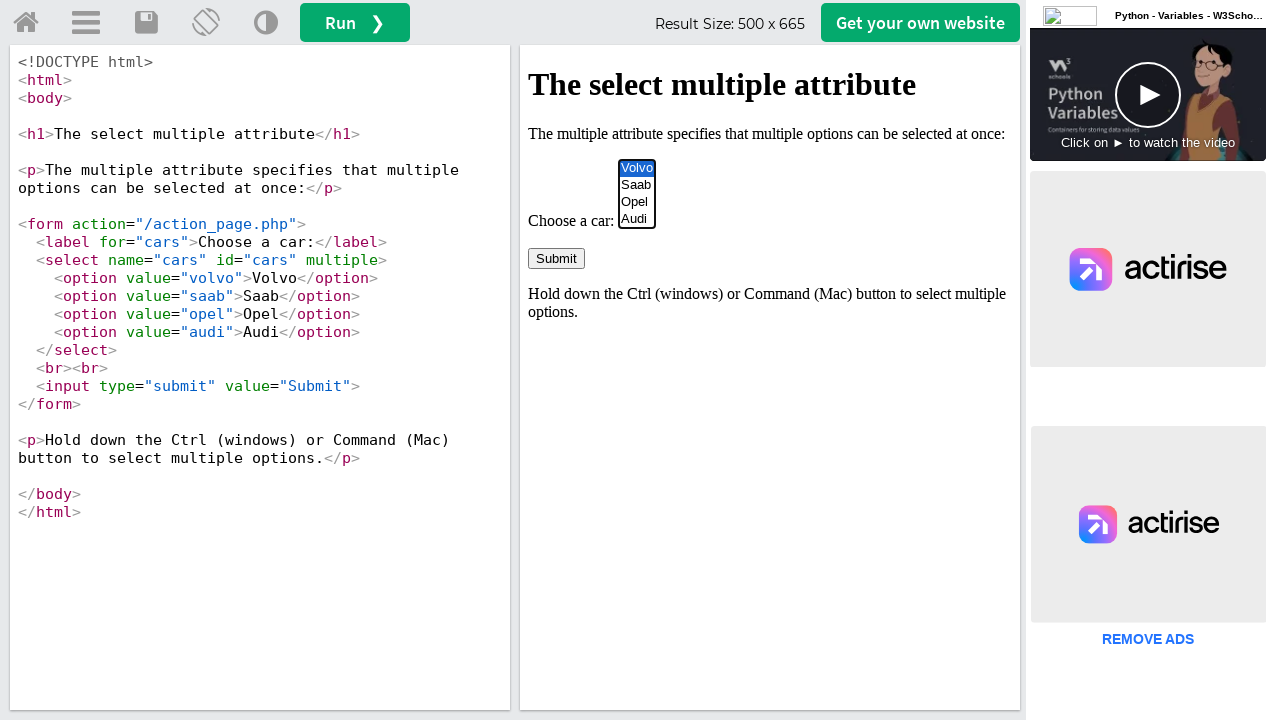

Clicked Audi option while holding Control at (637, 219) on iframe#iframeResult >> internal:control=enter-frame >> xpath=//option[text()='Au
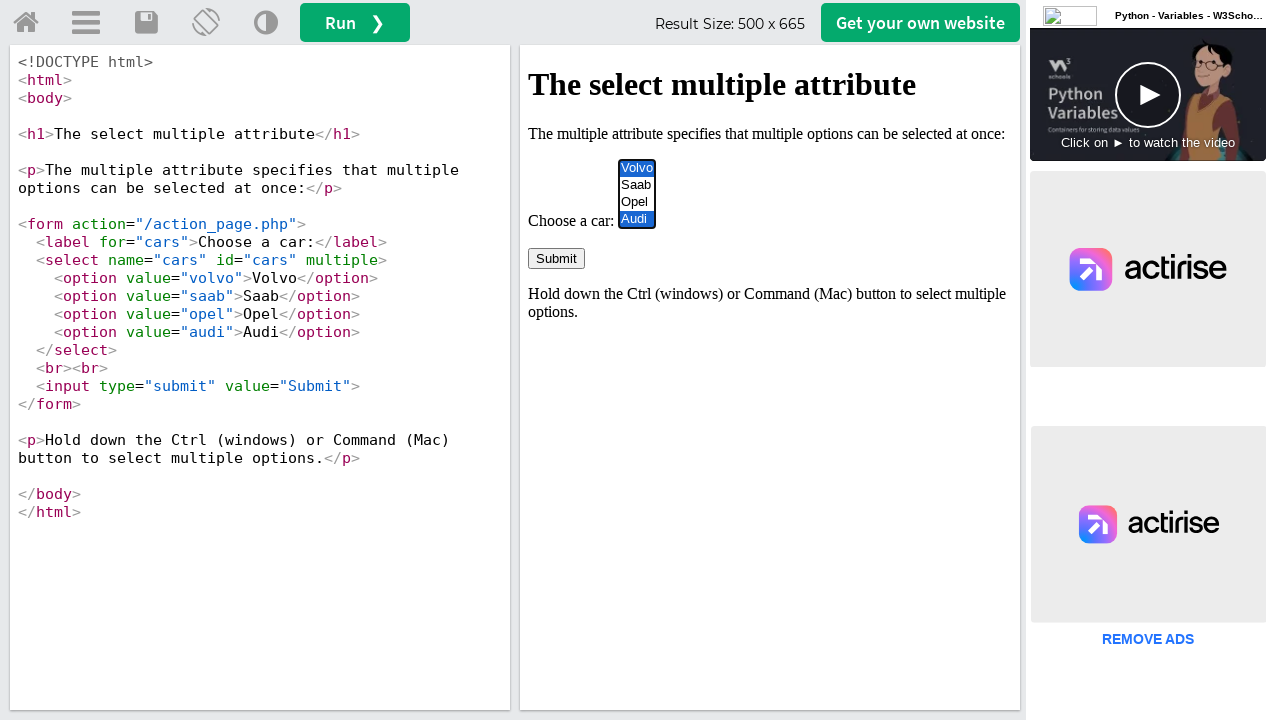

Released Control key to finish multi-select
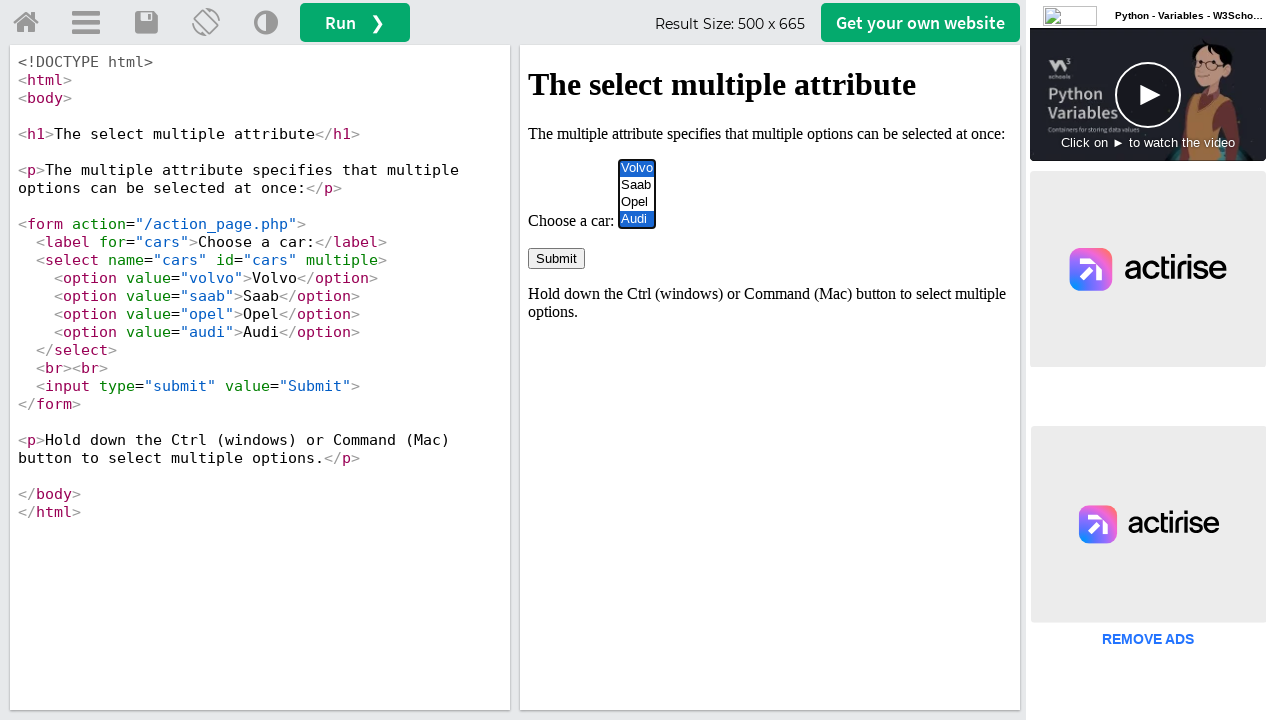

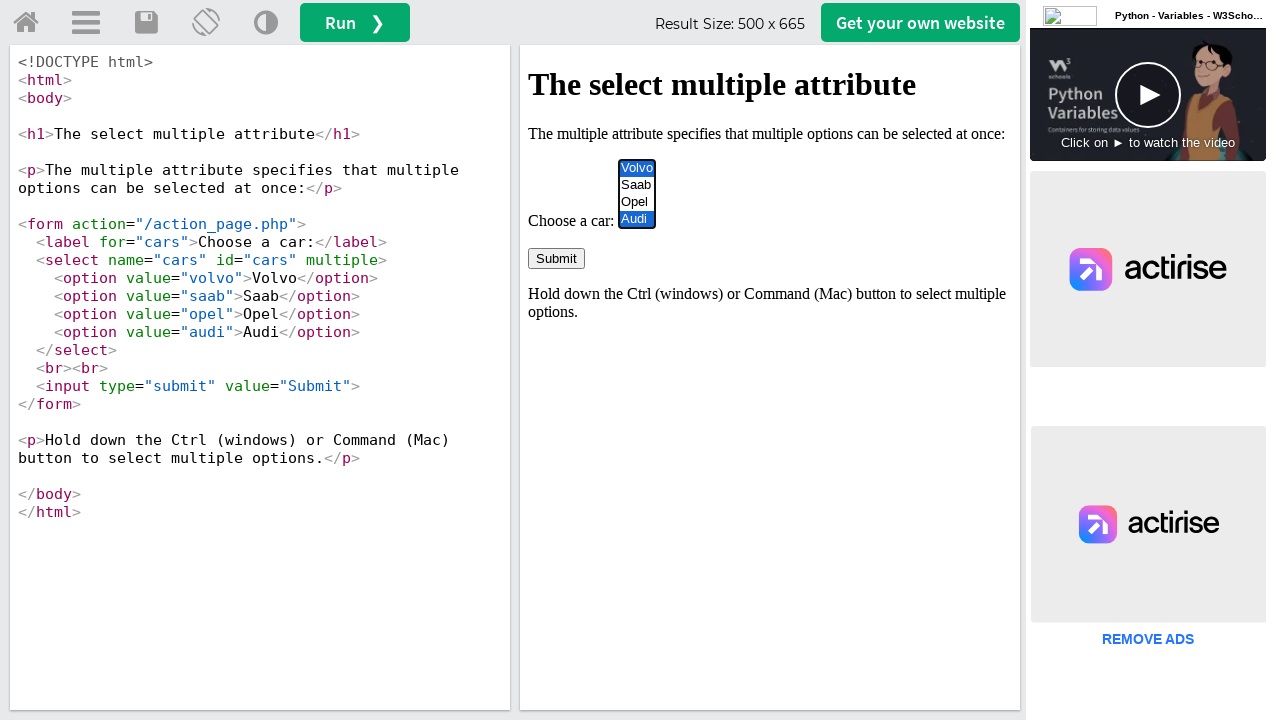